Tests click and hold mouse action by clicking and holding on a circle element, then releasing it

Starting URL: https://demoapps.qspiders.com/ui/clickHold?sublist=0

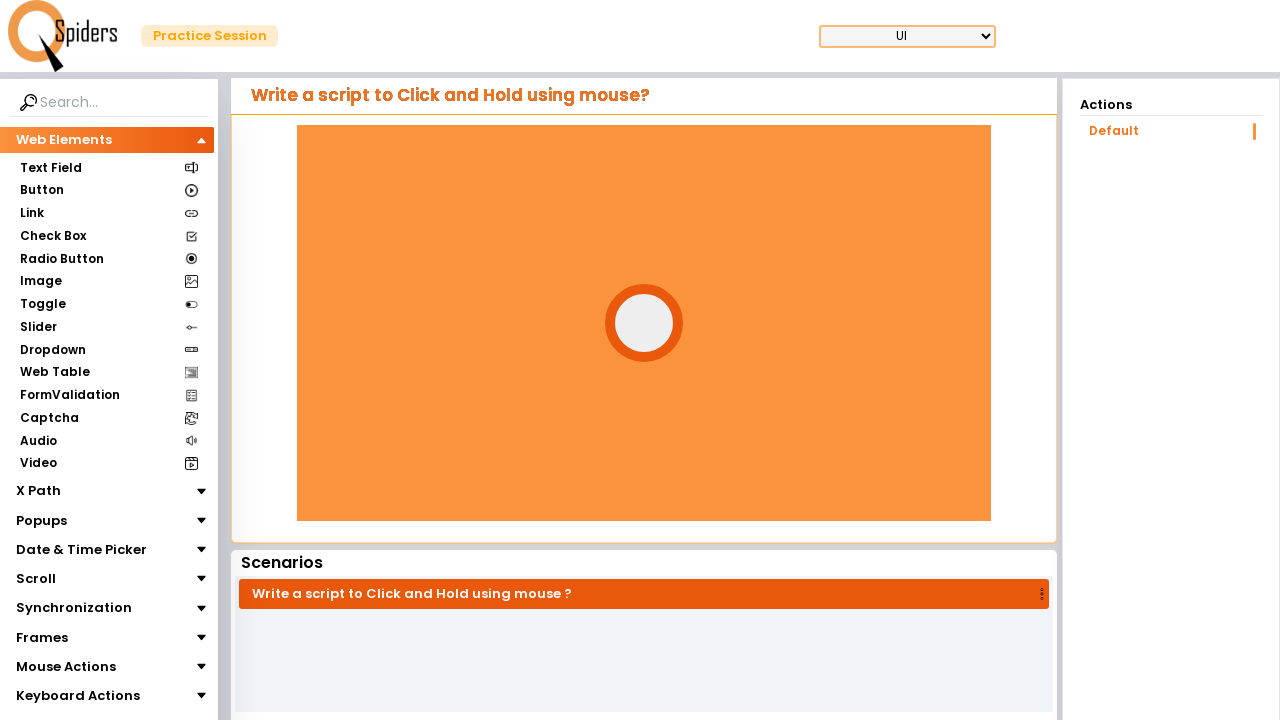

Located the circle element
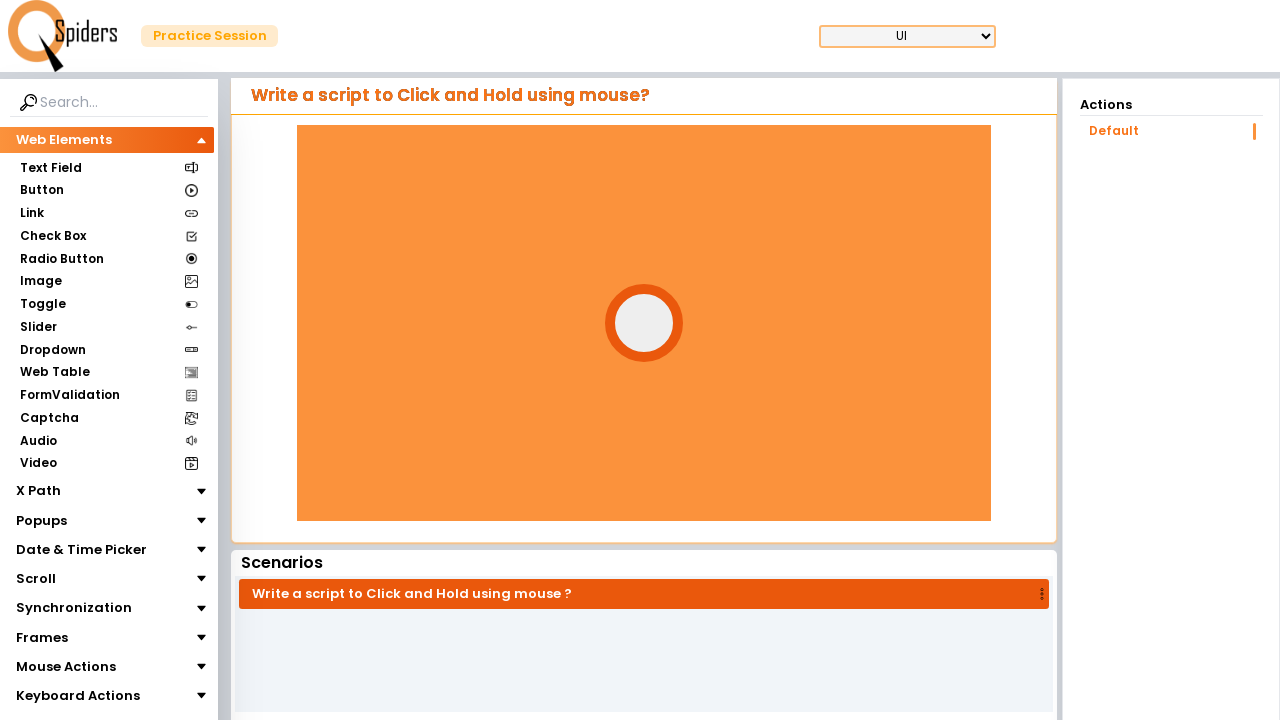

Performed click and hold action on circle element for 3 seconds at (644, 323) on #circle
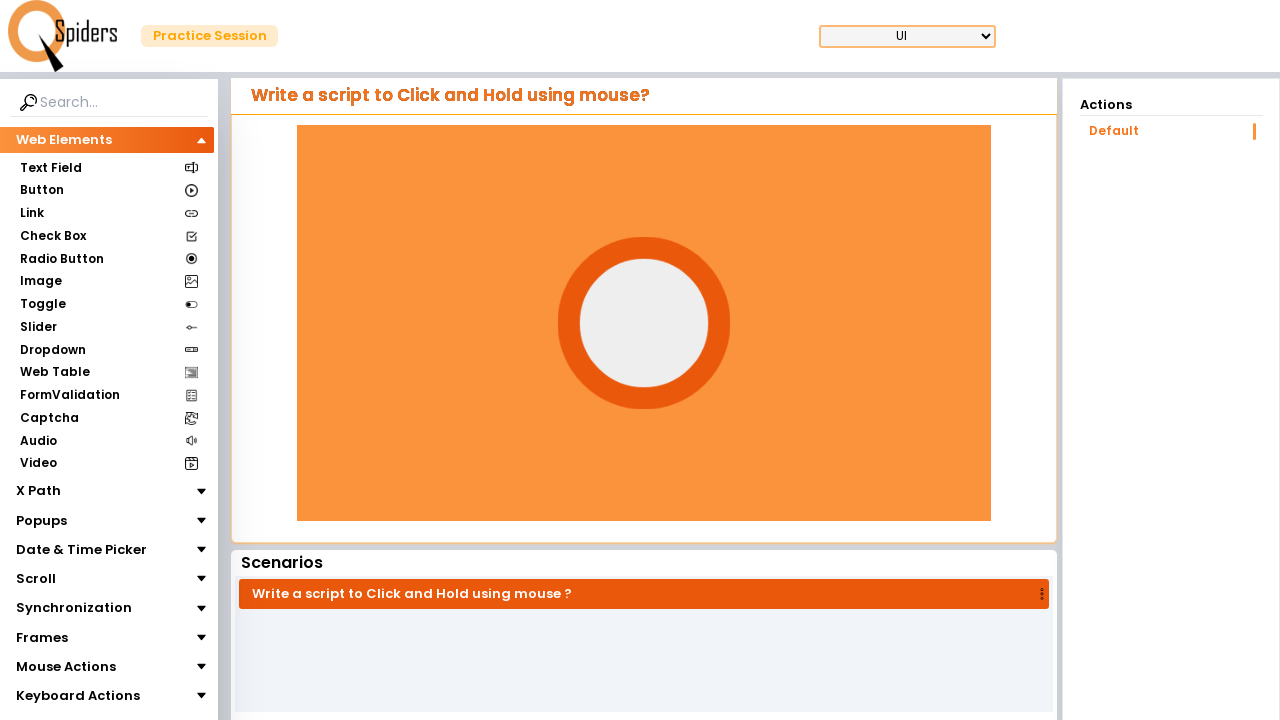

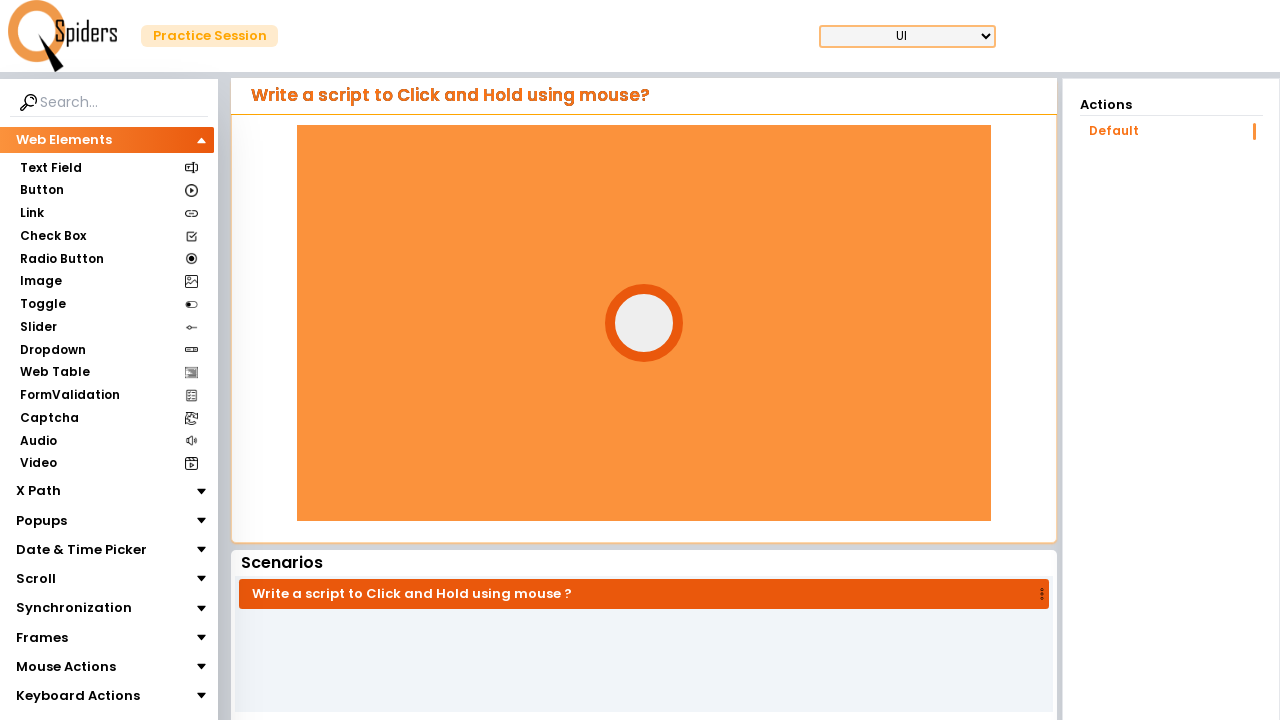